Tests various mouse interactions including clicks, double-clicks, and right-clicks on different UI elements to verify mouse event handling

Starting URL: https://training-support.net/webelements/mouse-events

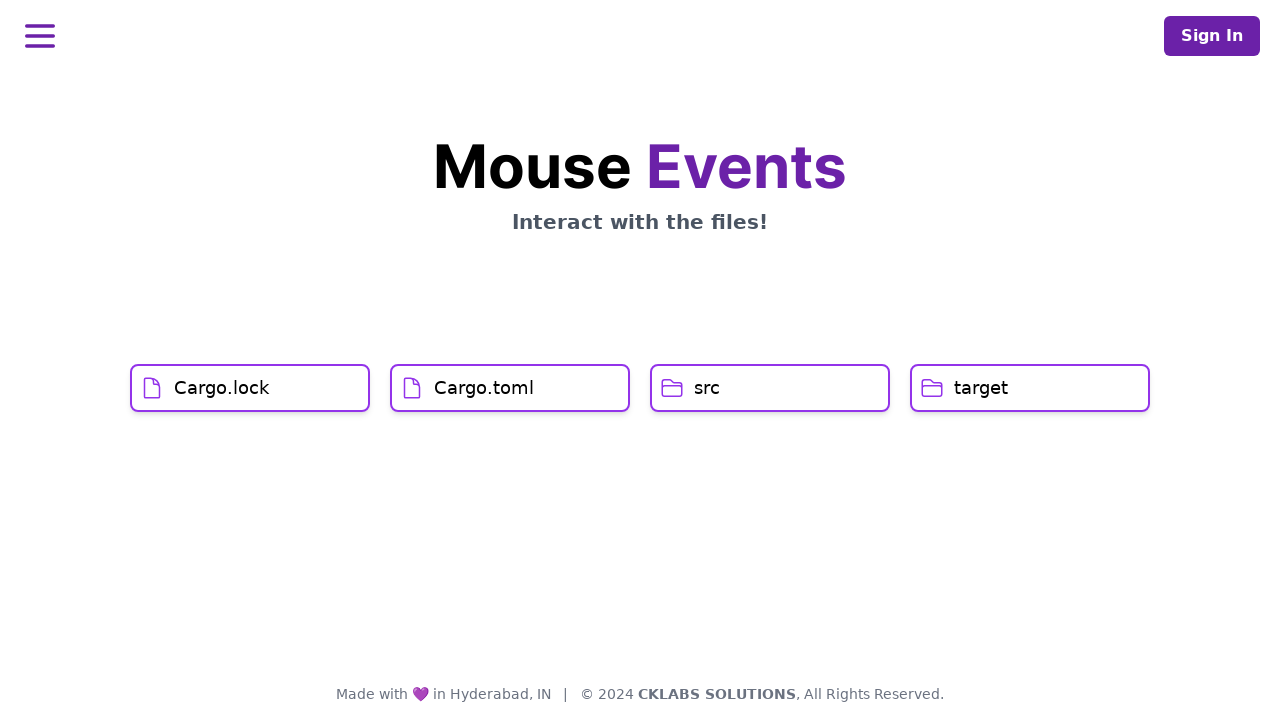

Located Cargo.lock element
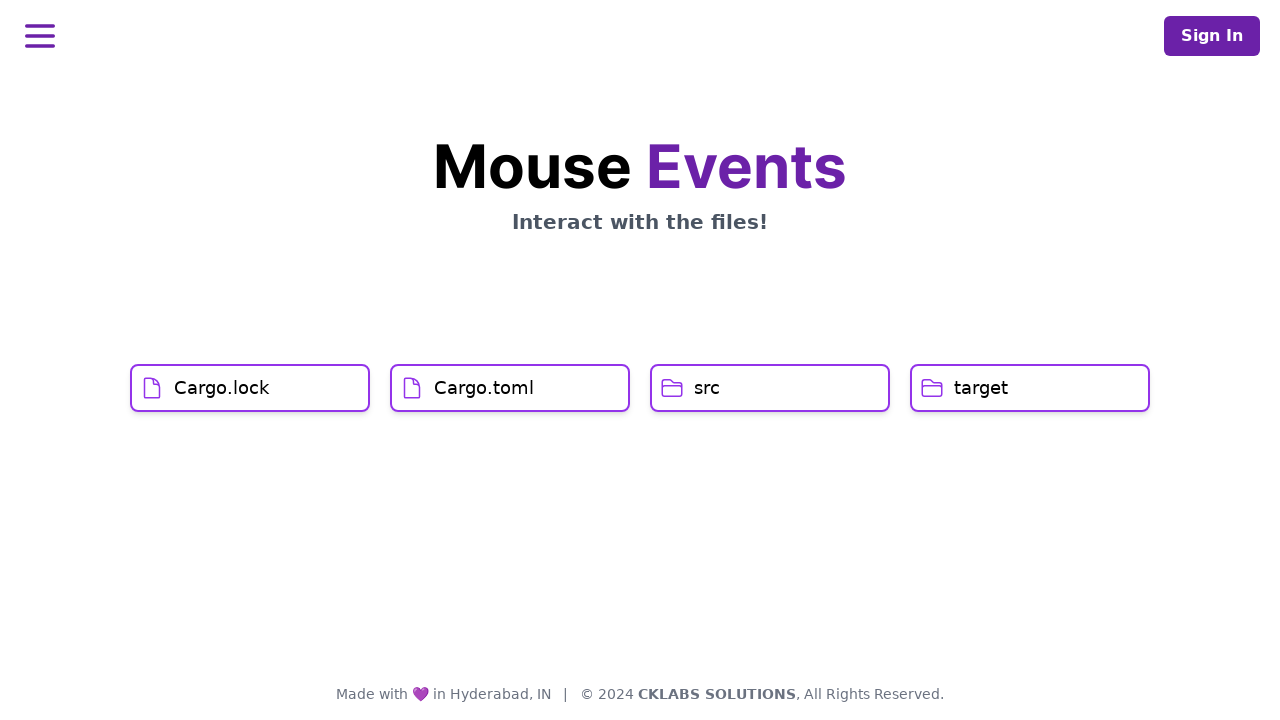

Located Cargo.toml element
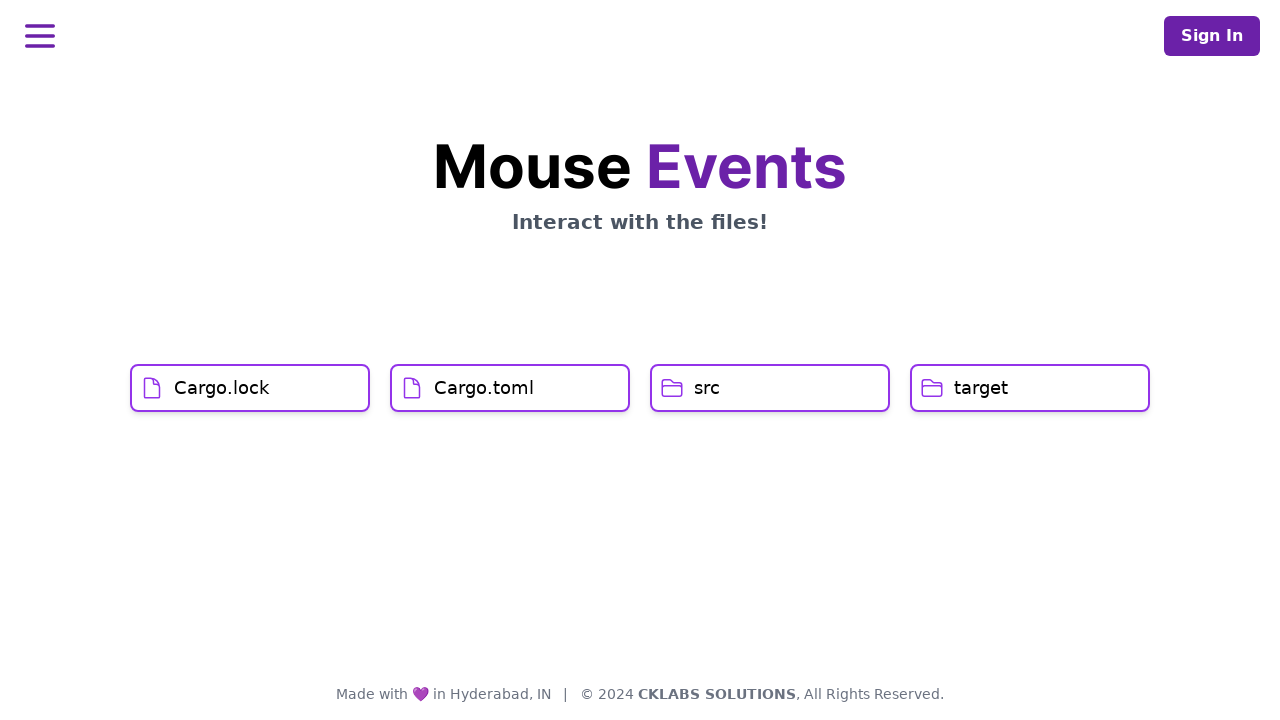

Located src element
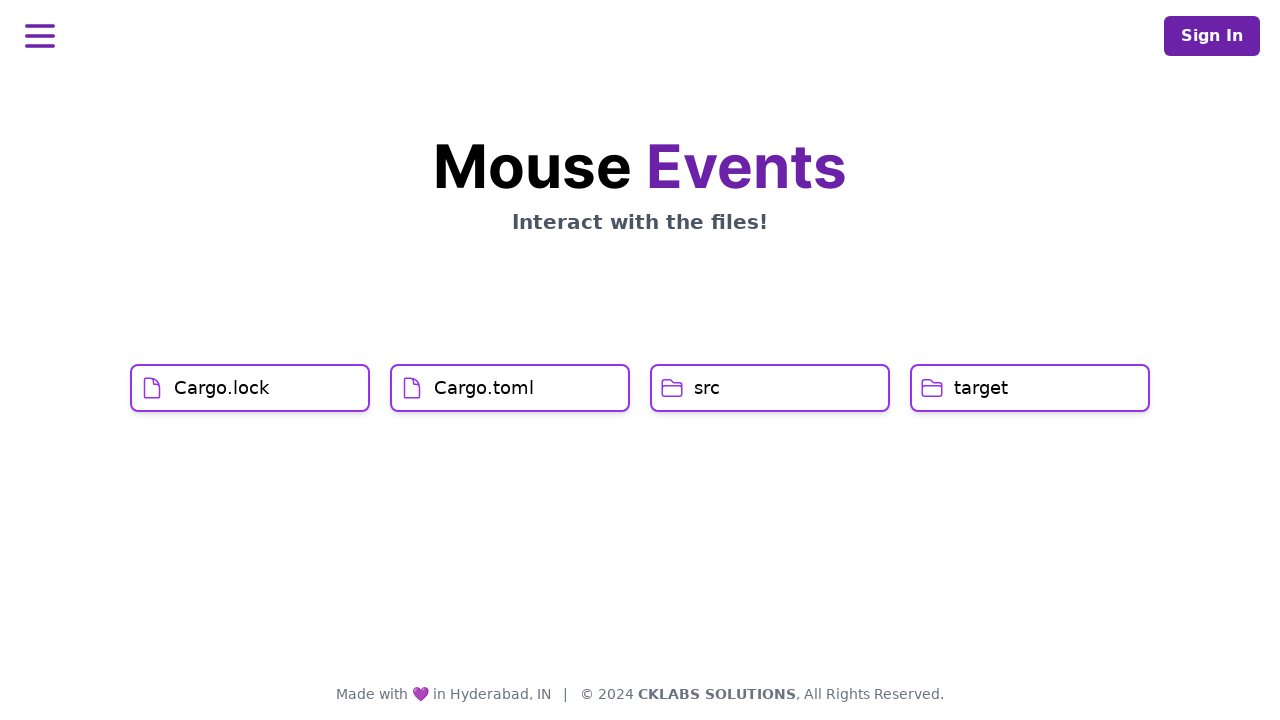

Located target element
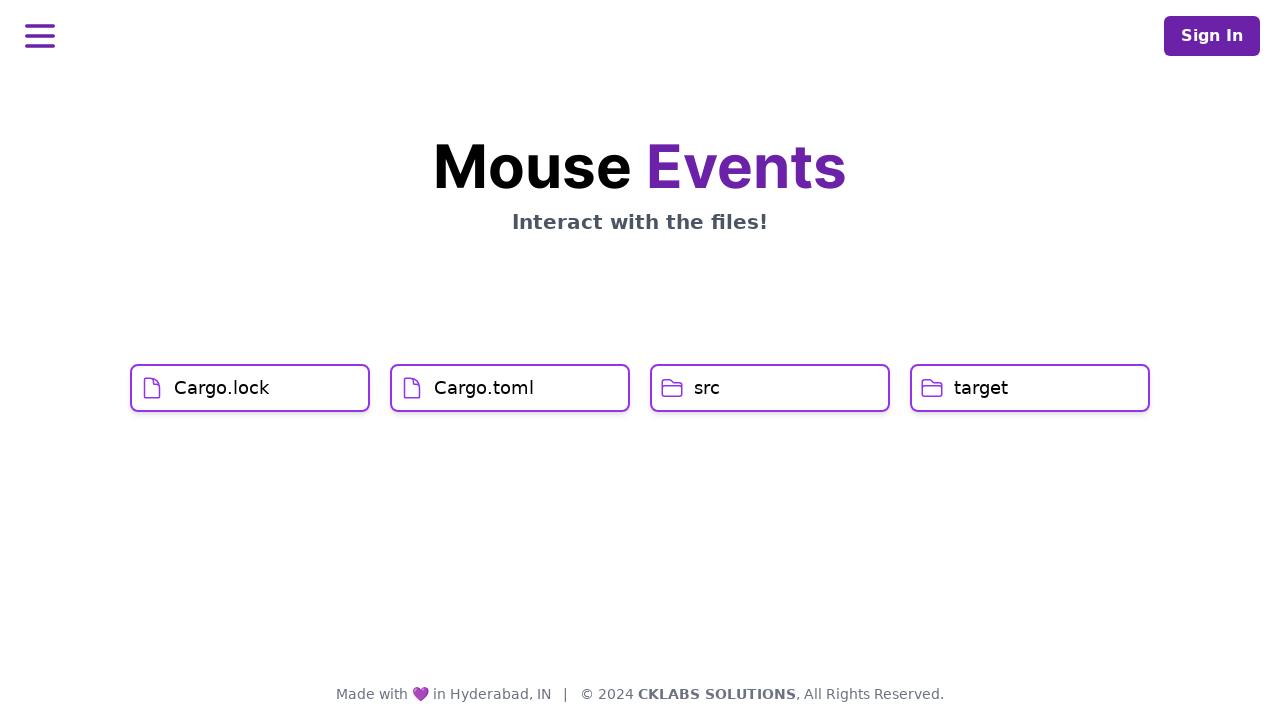

Left-clicked Cargo.lock button at (222, 388) on xpath=//h1[text()='Cargo.lock']
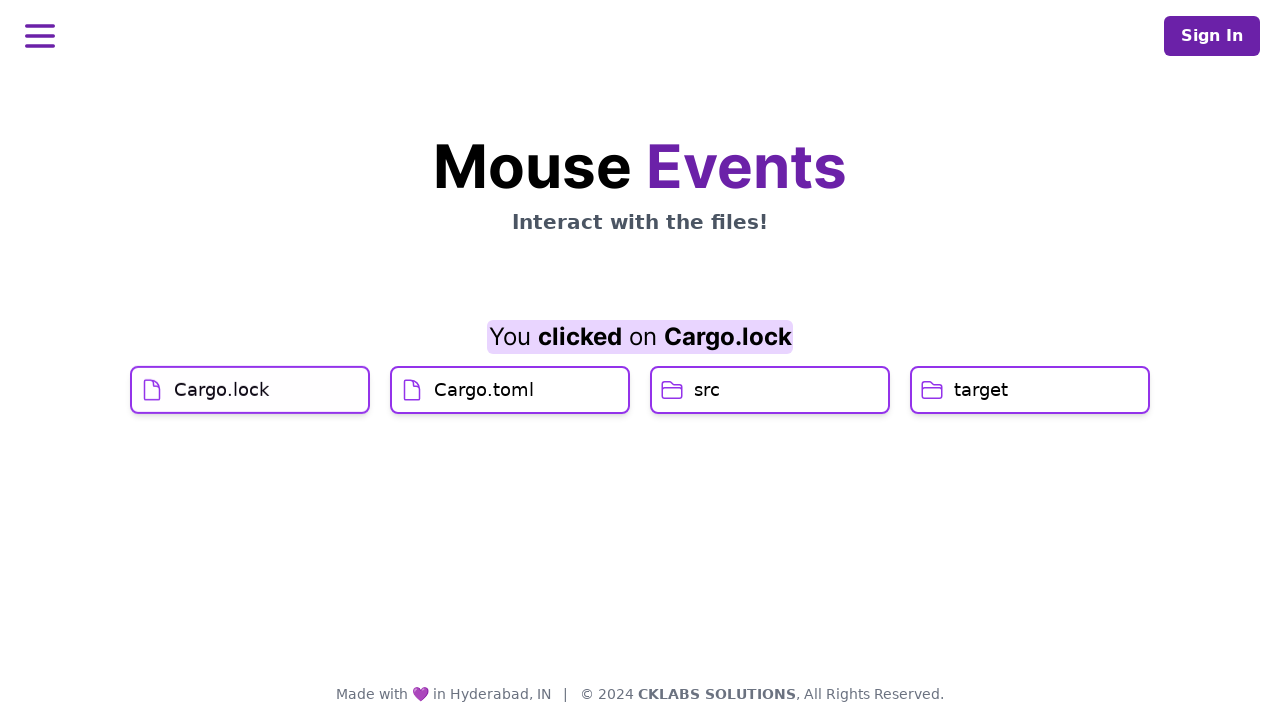

Waited 5 seconds after Cargo.lock click
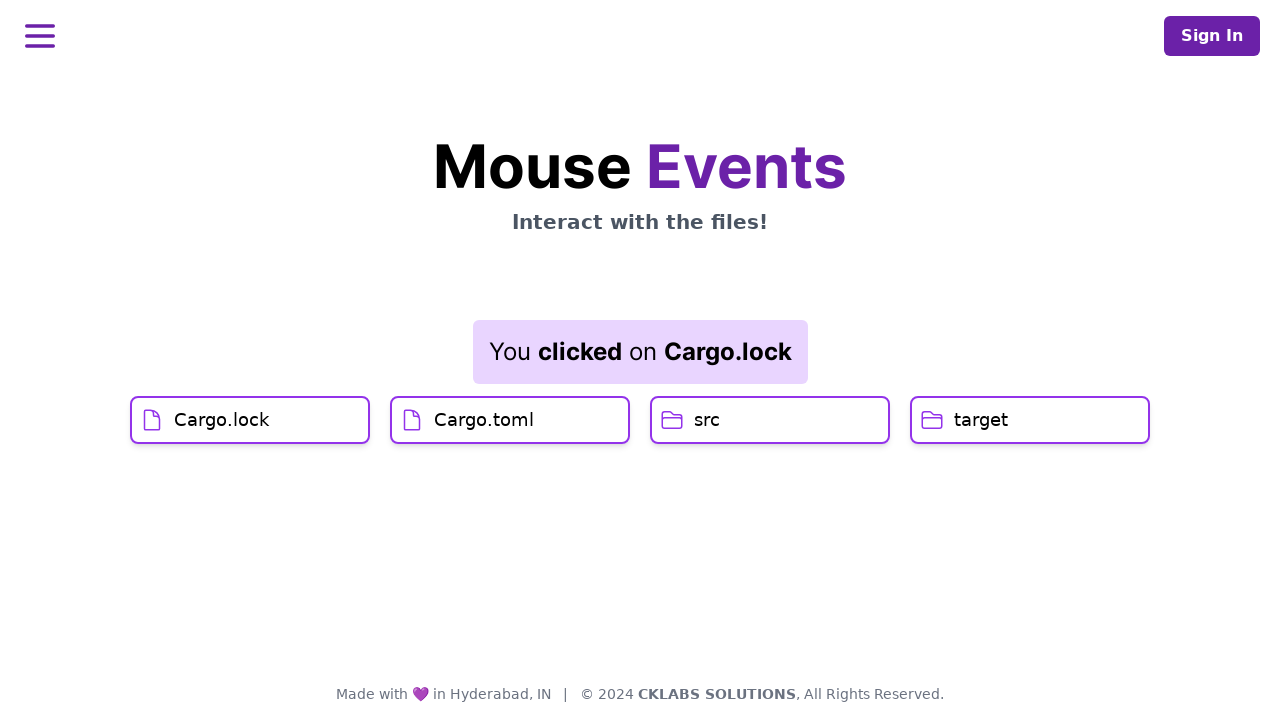

Hovered over Cargo.toml element at (484, 420) on xpath=//h1[text()='Cargo.toml']
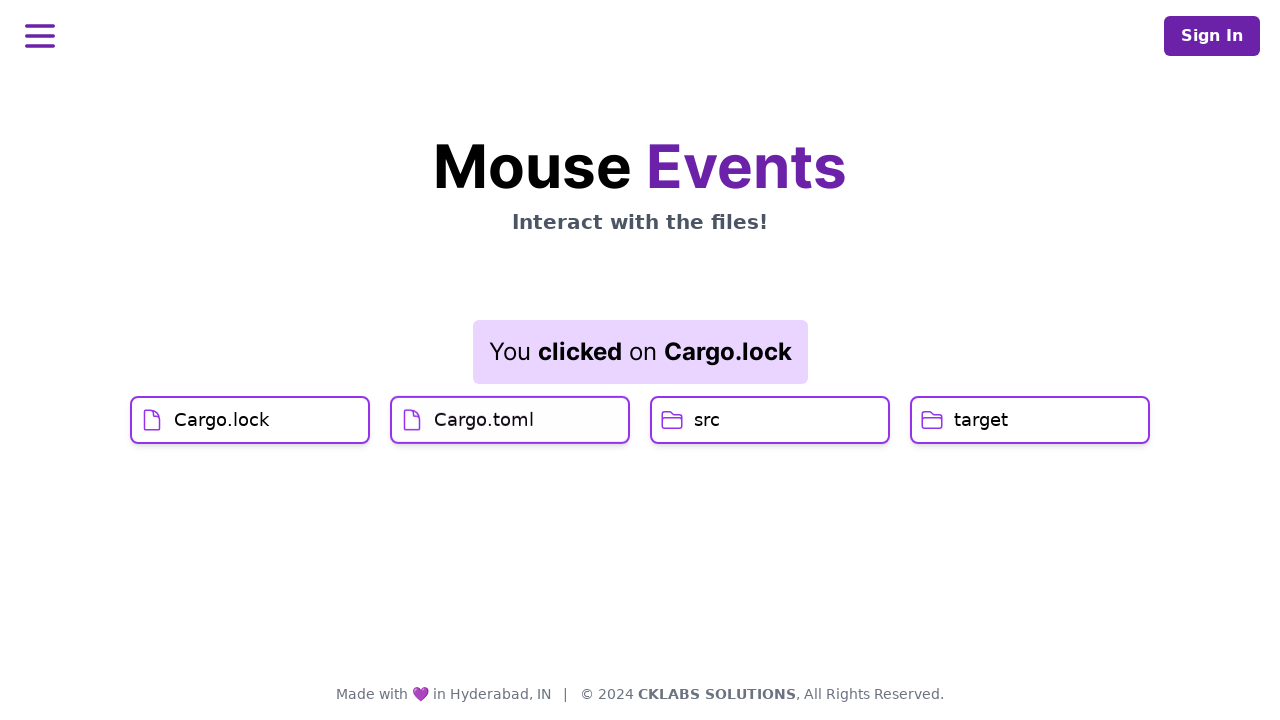

Waited 5 seconds after hover
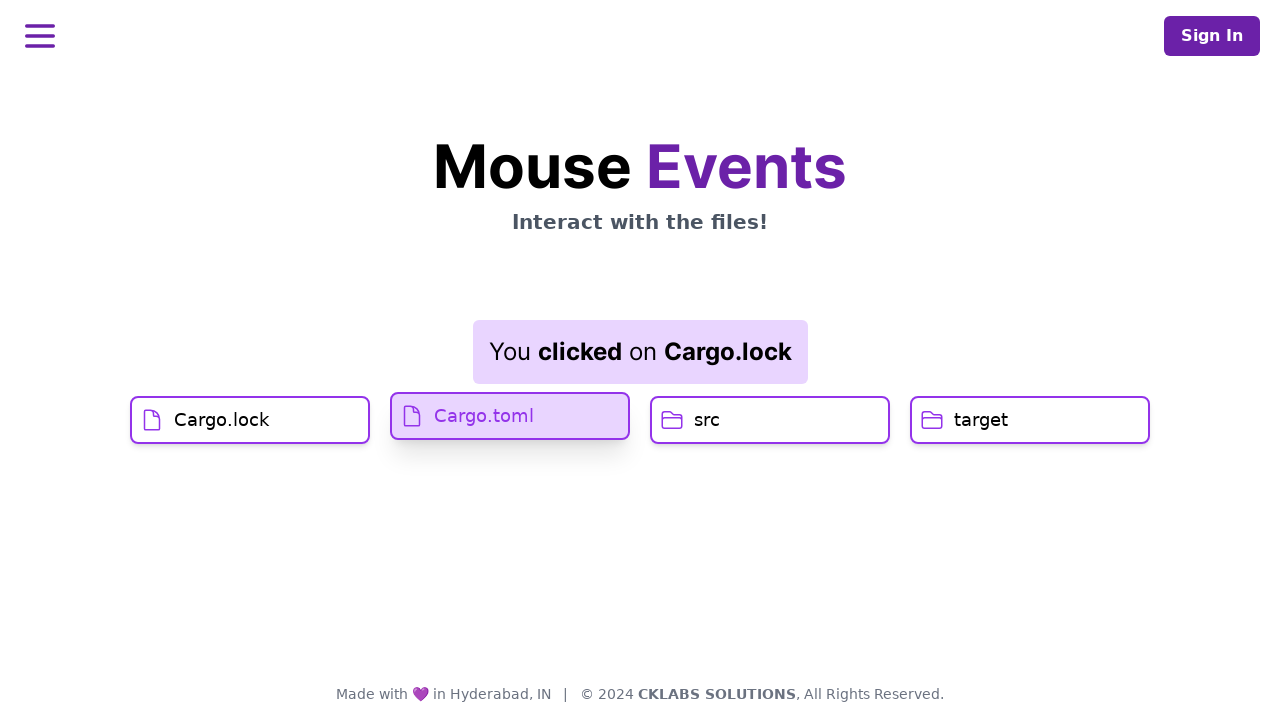

Left-clicked Cargo.toml button at (484, 416) on xpath=//h1[text()='Cargo.toml']
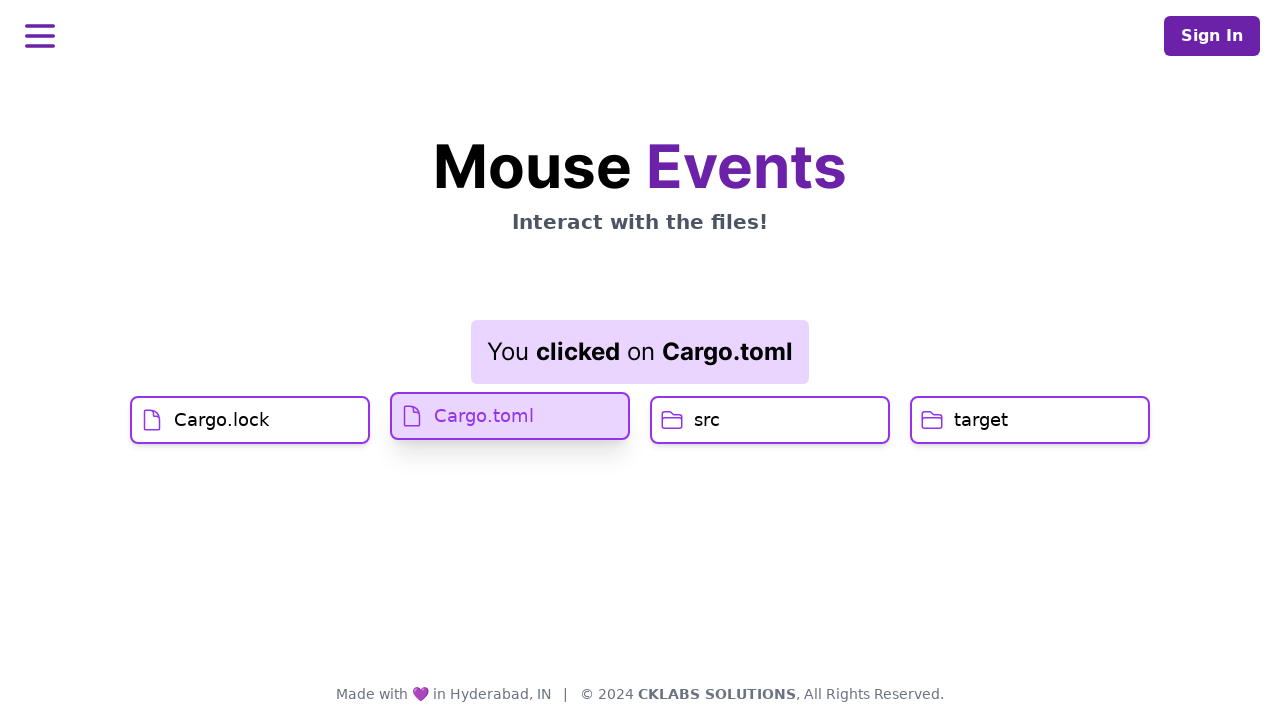

Retrieved result message: You clicked on Cargo.toml
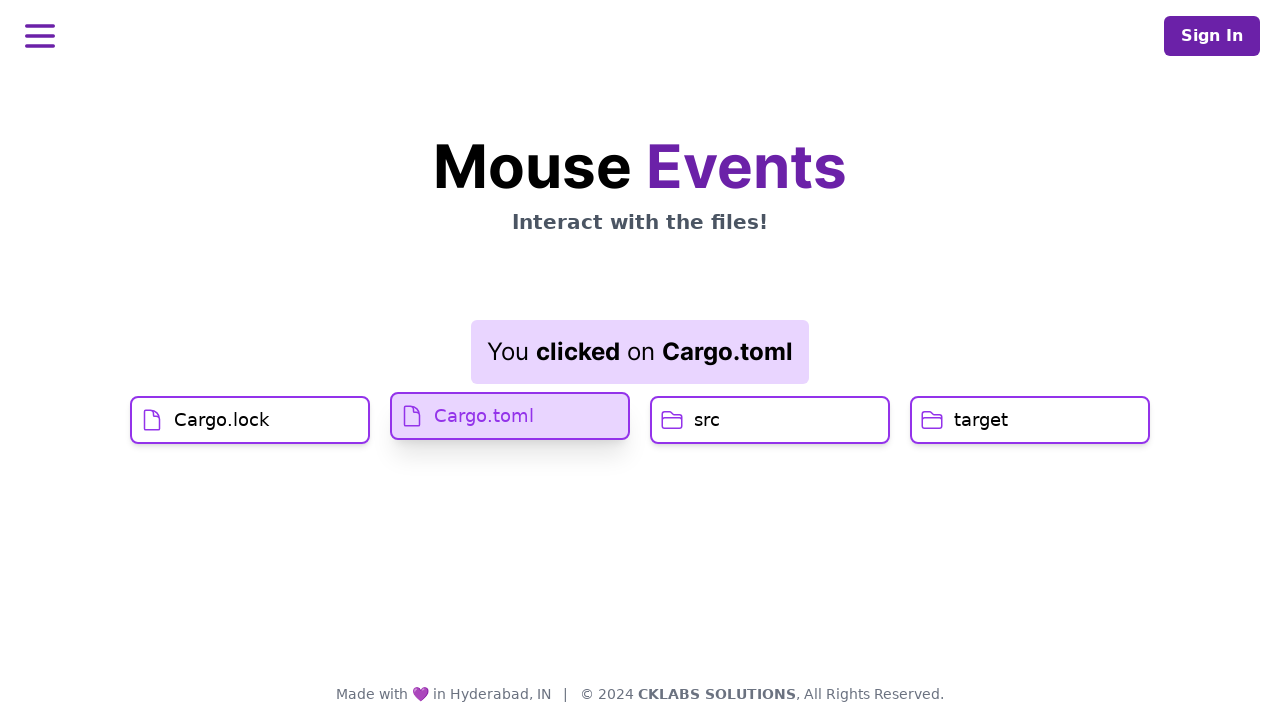

Double-clicked src button at (707, 420) on xpath=//h1[text()='src']
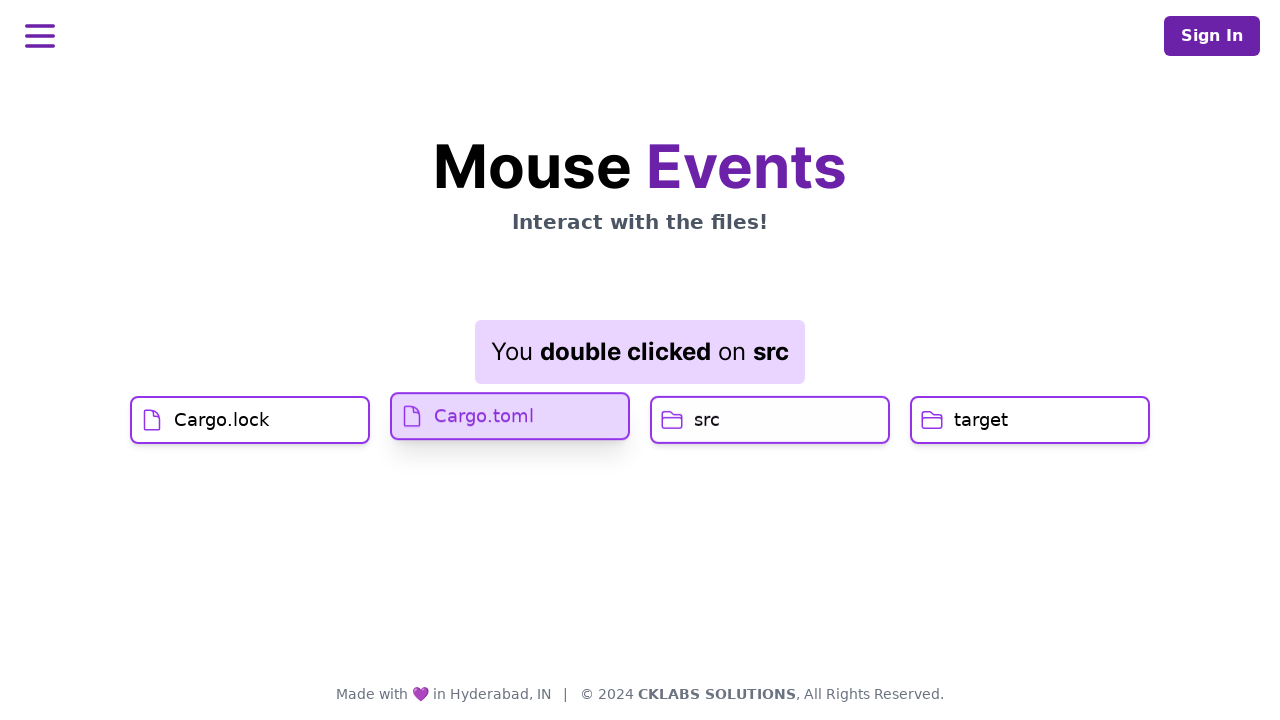

Waited 5 seconds after double-click
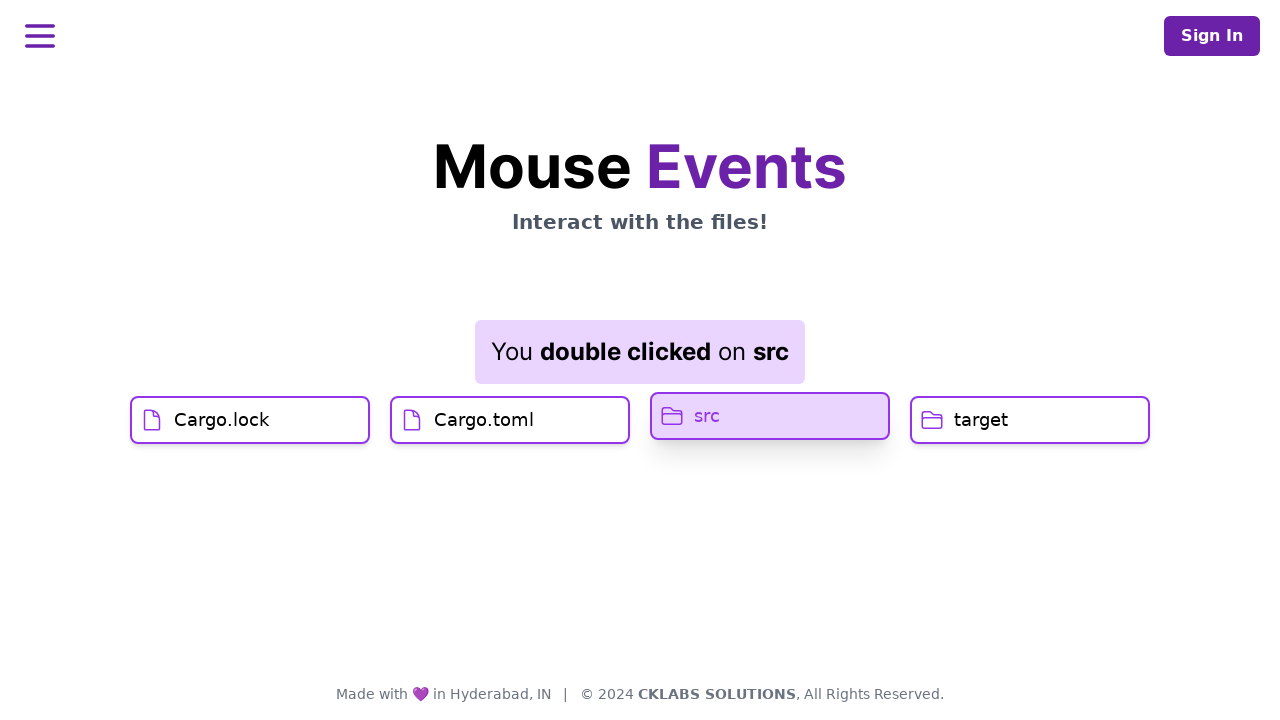

Right-clicked target button to open context menu at (981, 420) on xpath=//h1[text()='target']
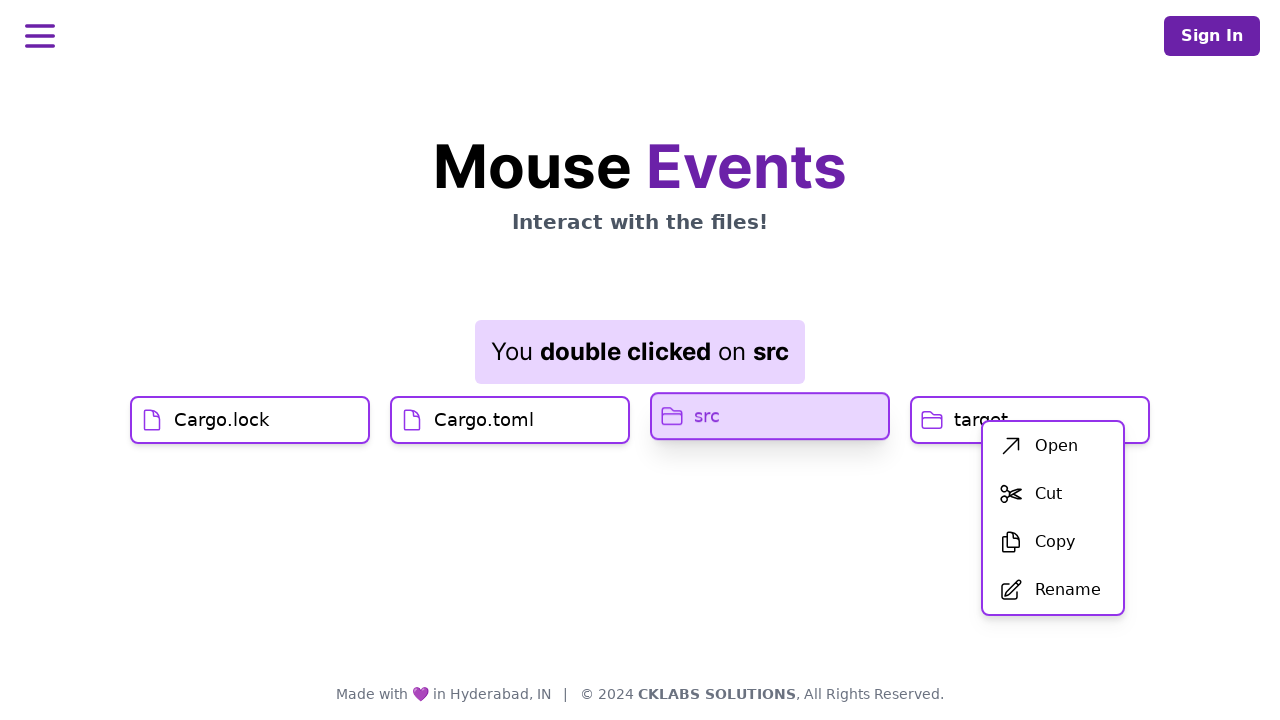

Waited 5 seconds after right-click
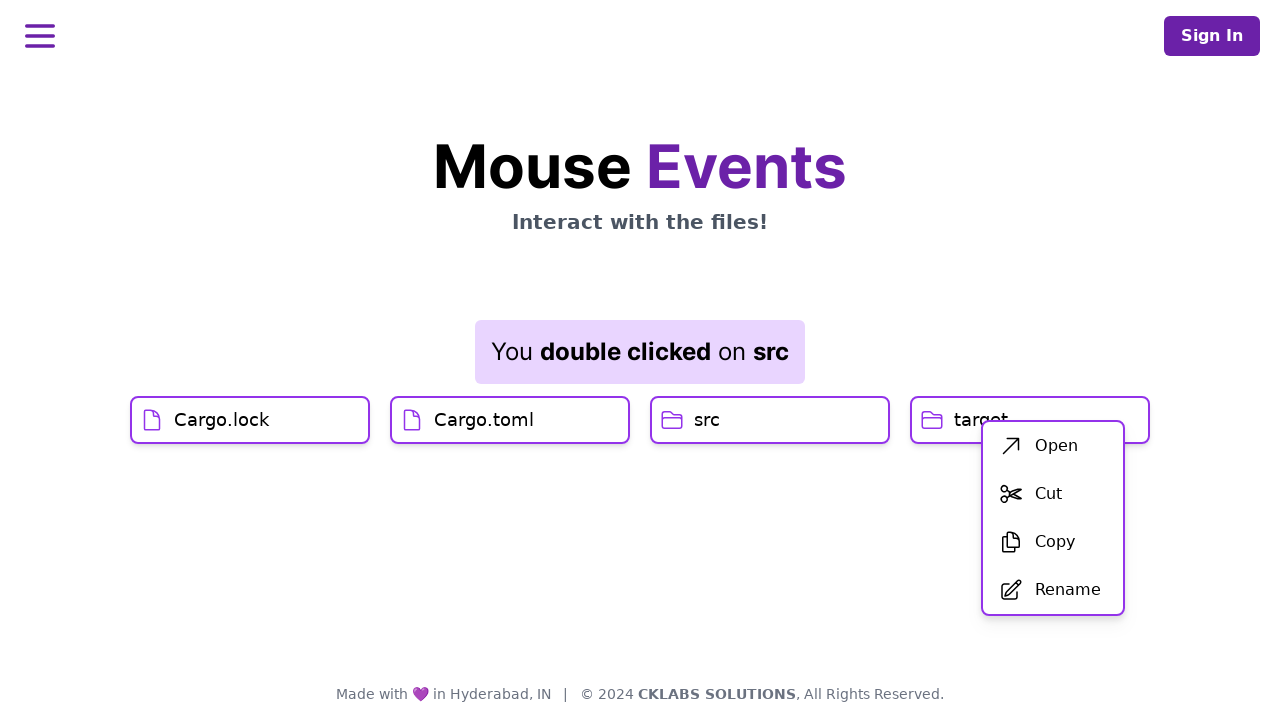

Clicked Open option from context menu at (1053, 446) on xpath=//div[@id='menu']/div/ul/li[1]
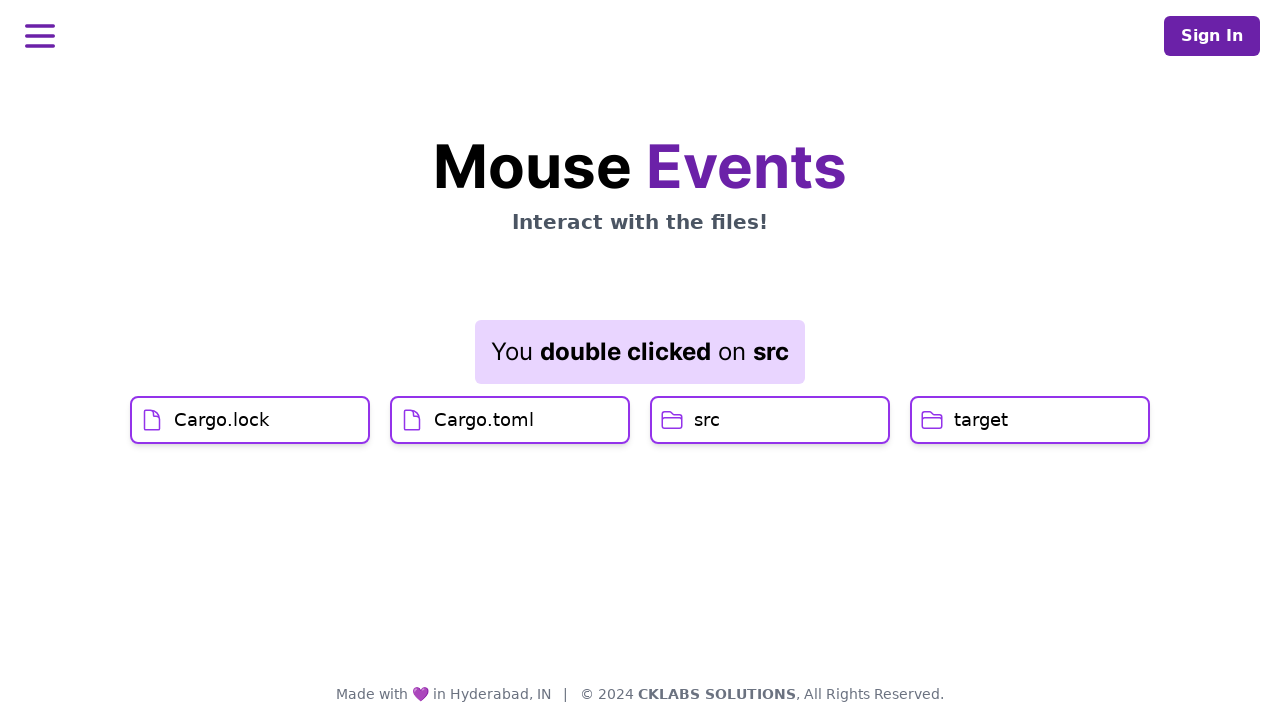

Retrieved final result message: You double clicked on src
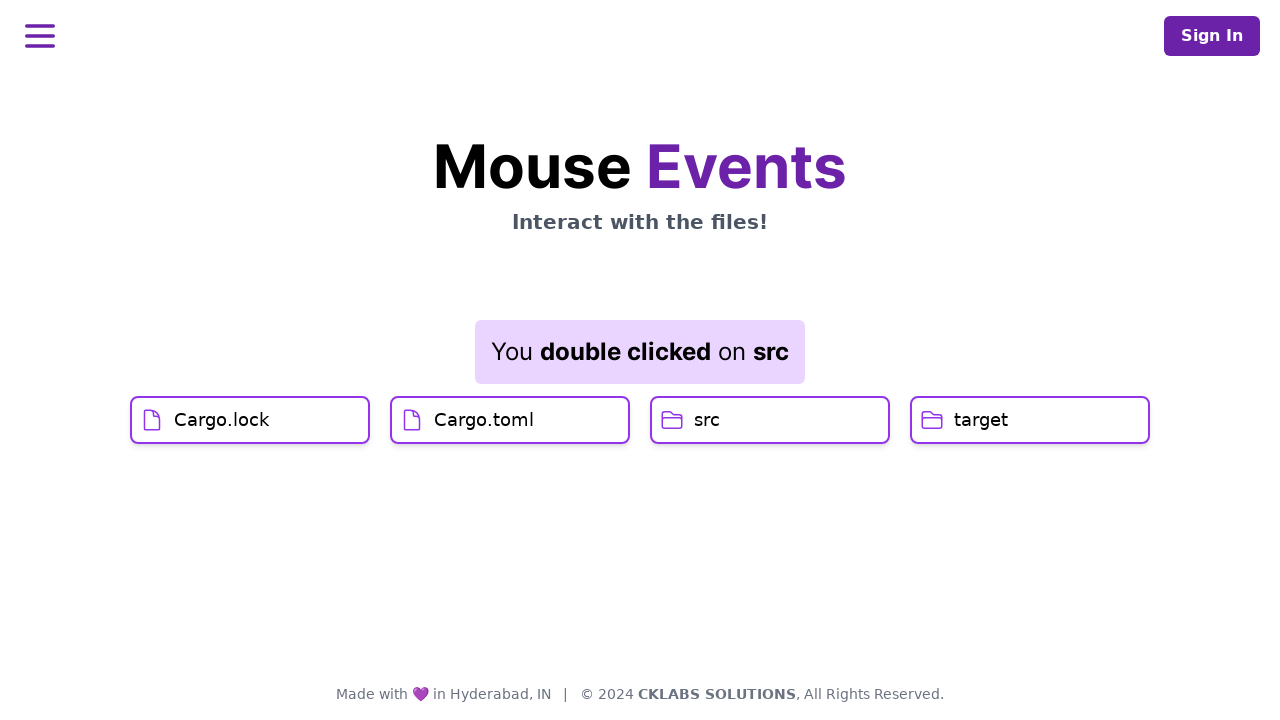

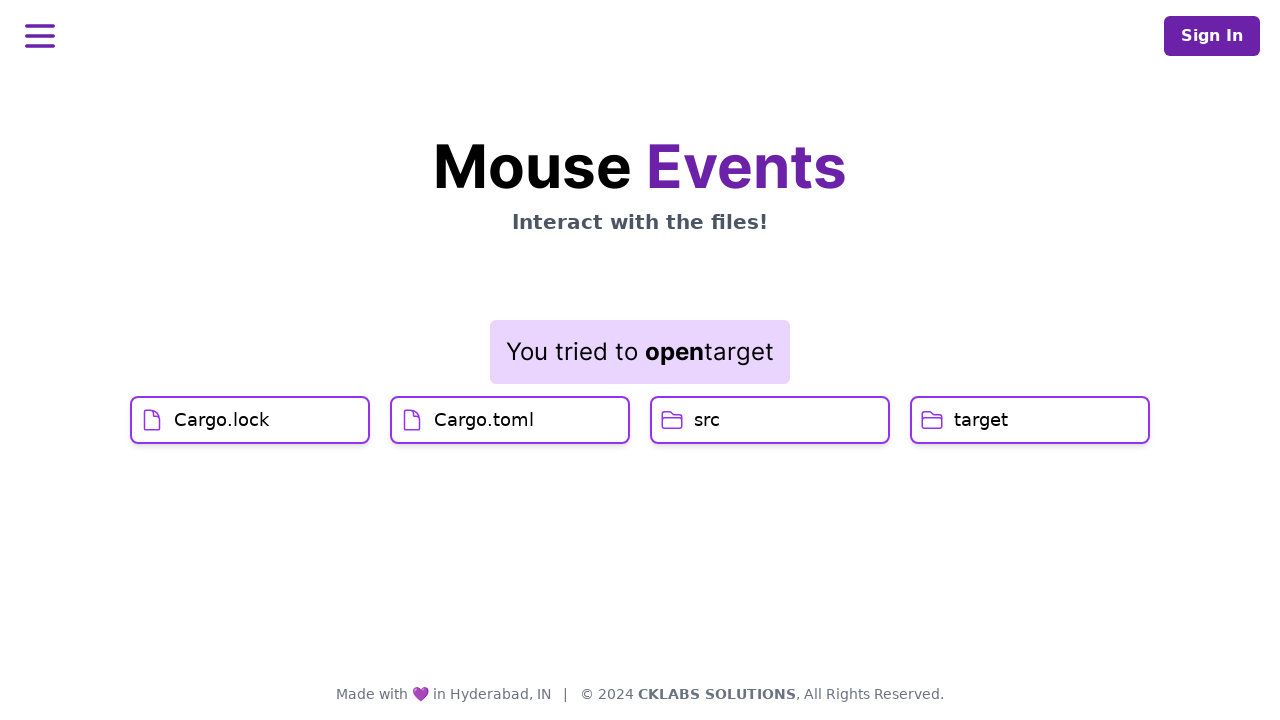